Tests a text box form by filling in name, email, current address, and permanent address fields, then submitting the form

Starting URL: https://demoqa.com/text-box

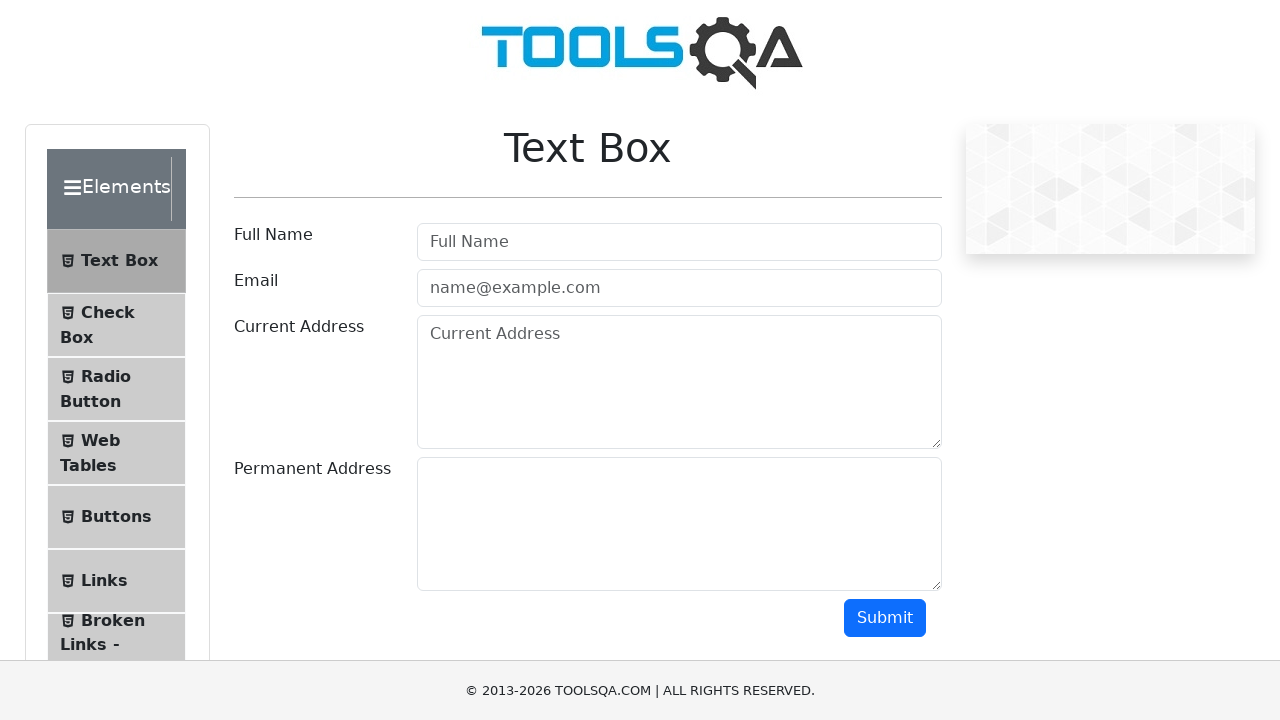

Filled user name field with 'Md Zillur Rahman' on #userName
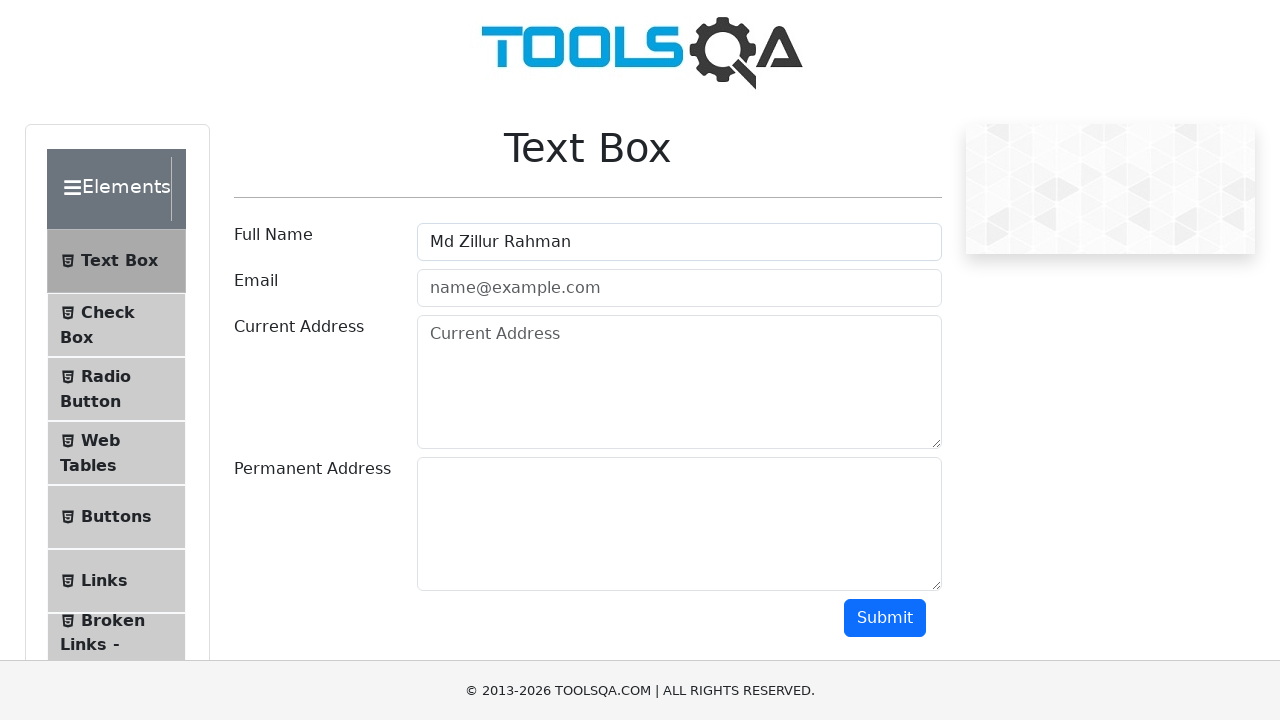

Filled email field with 'zill.sqa@gmail.com' on #userEmail
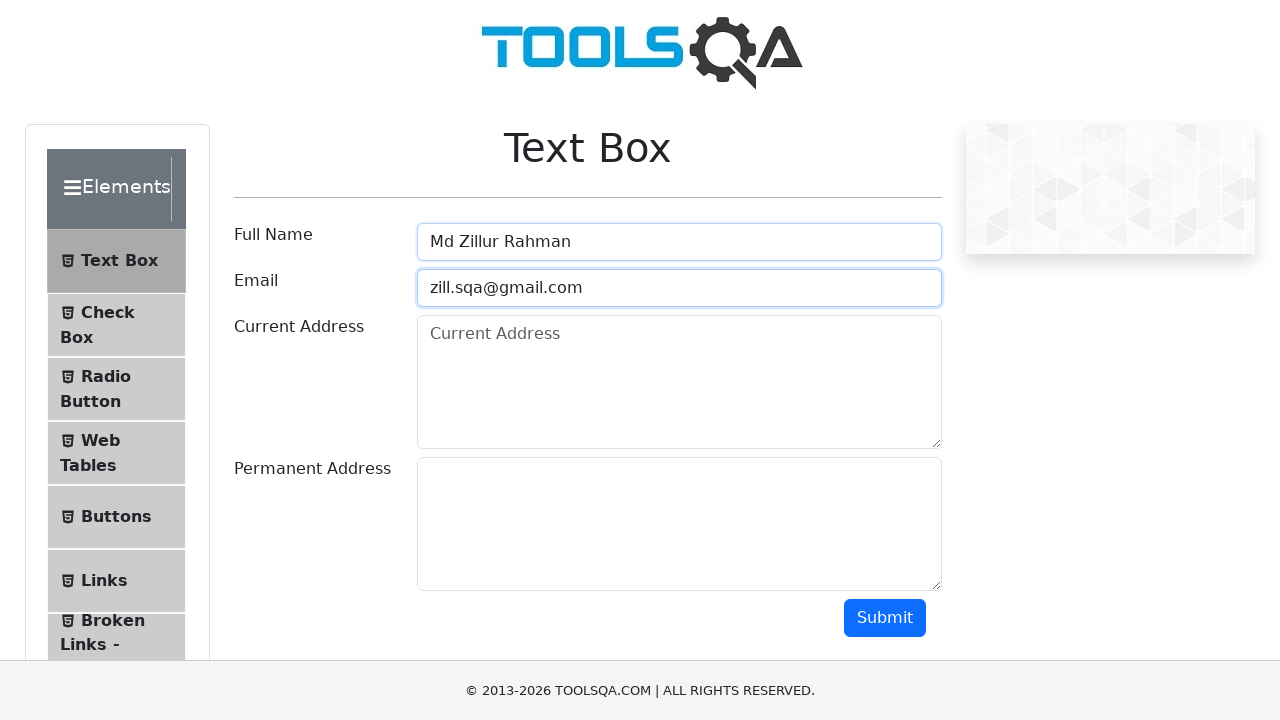

Filled current address field with 'Los Angeles, USA' on #currentAddress
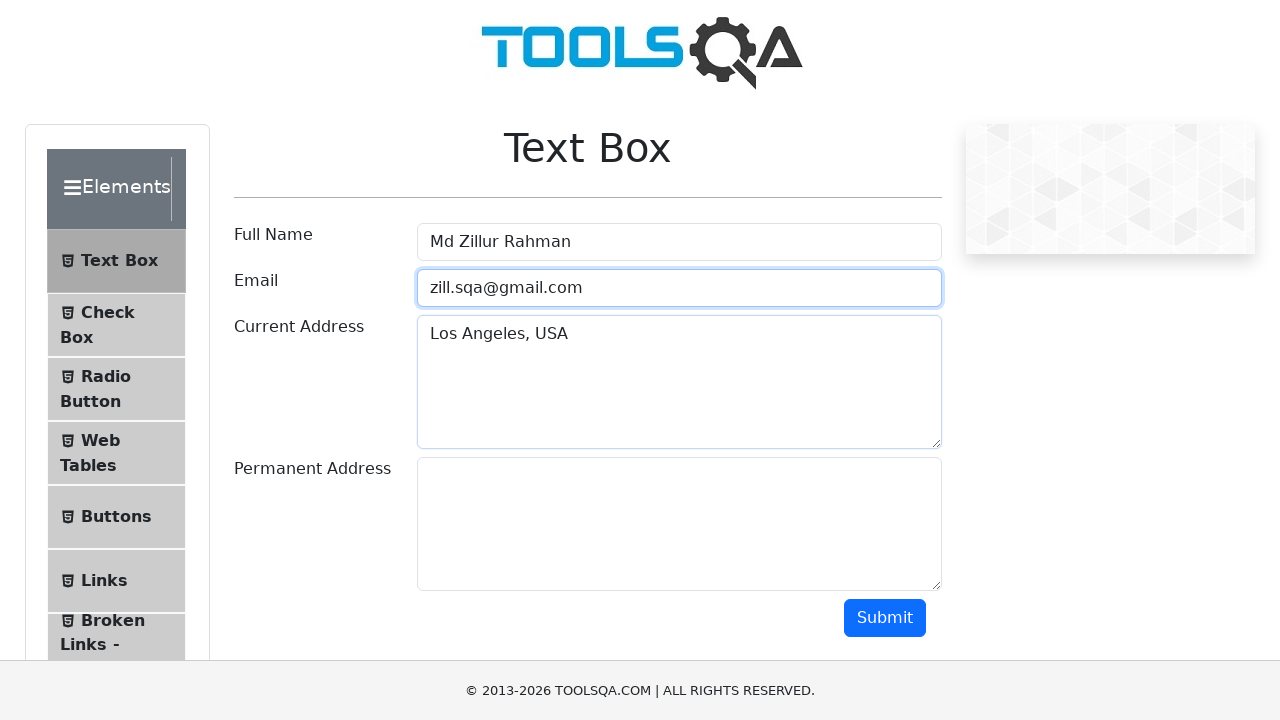

Filled permanent address field with 'California, USA' on #permanentAddress
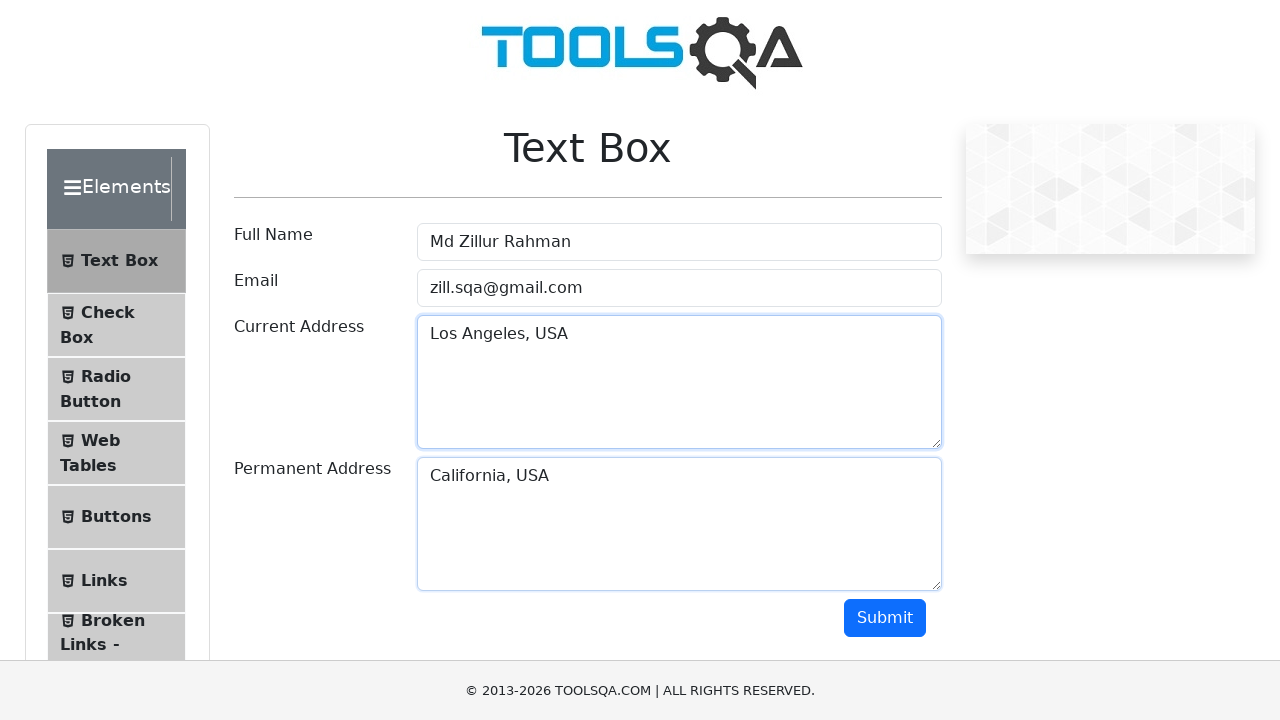

Clicked the submit button to submit the form at (885, 618) on #submit
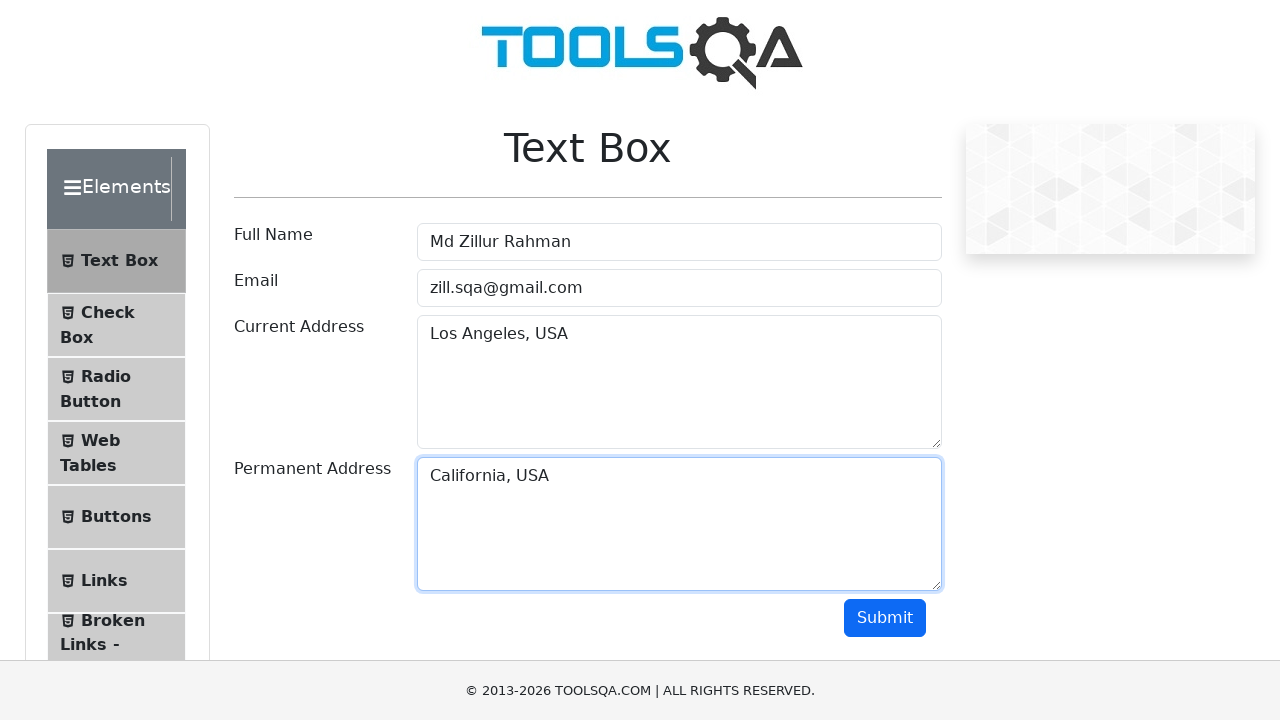

Waited 1000ms for form submission to process
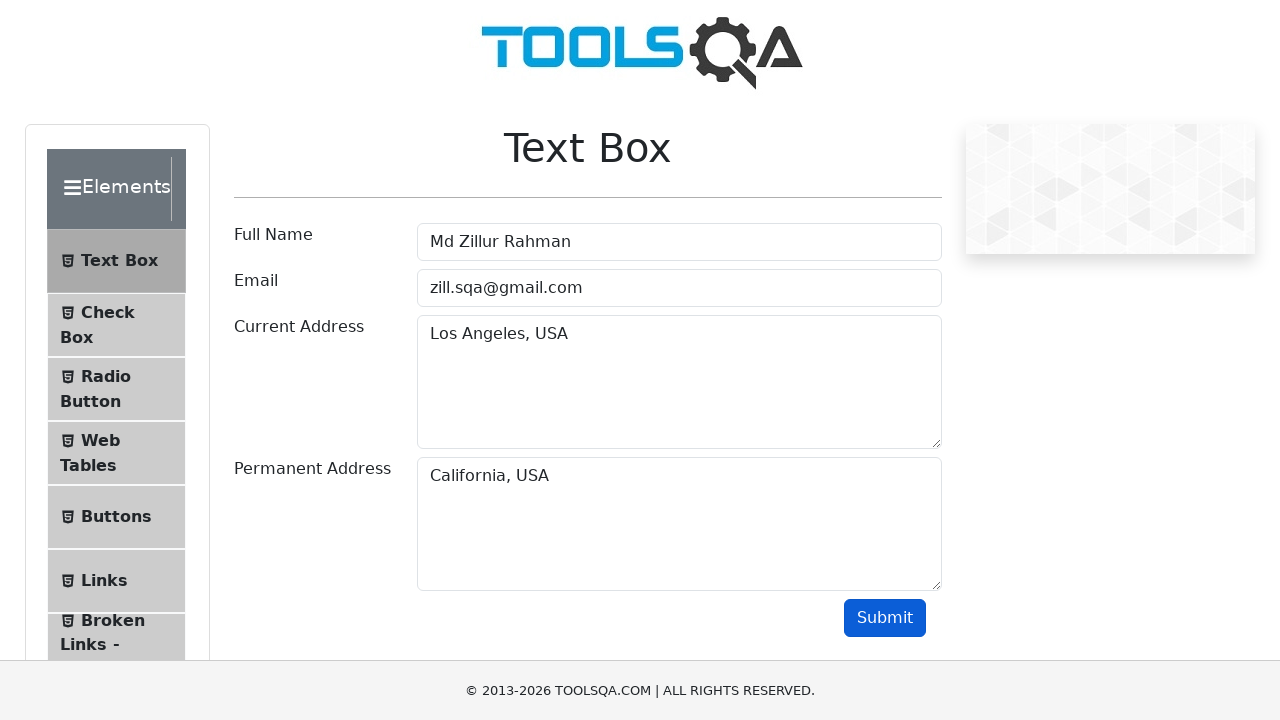

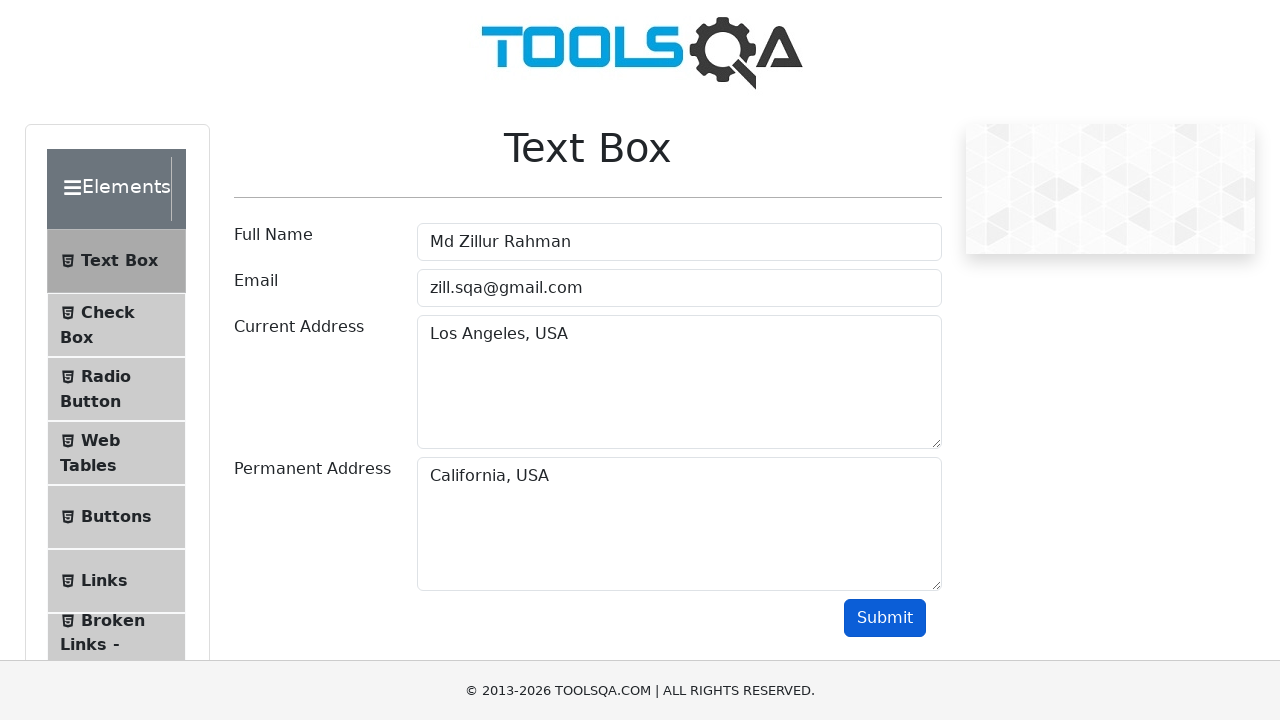